Tests the resizable widget on jQueryUI demo page by switching to the iframe containing the widget and performing a drag action to resize the element.

Starting URL: https://jqueryui.com/resizable/

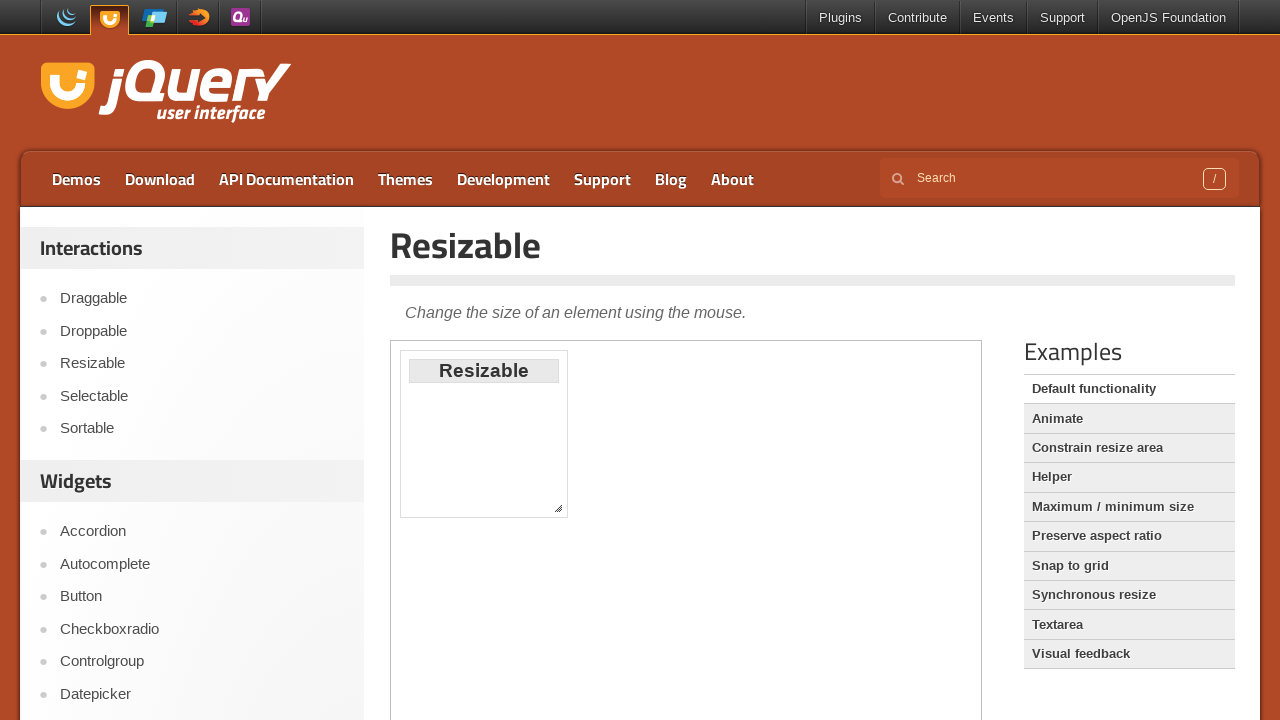

Located the demo iframe containing the resizable widget
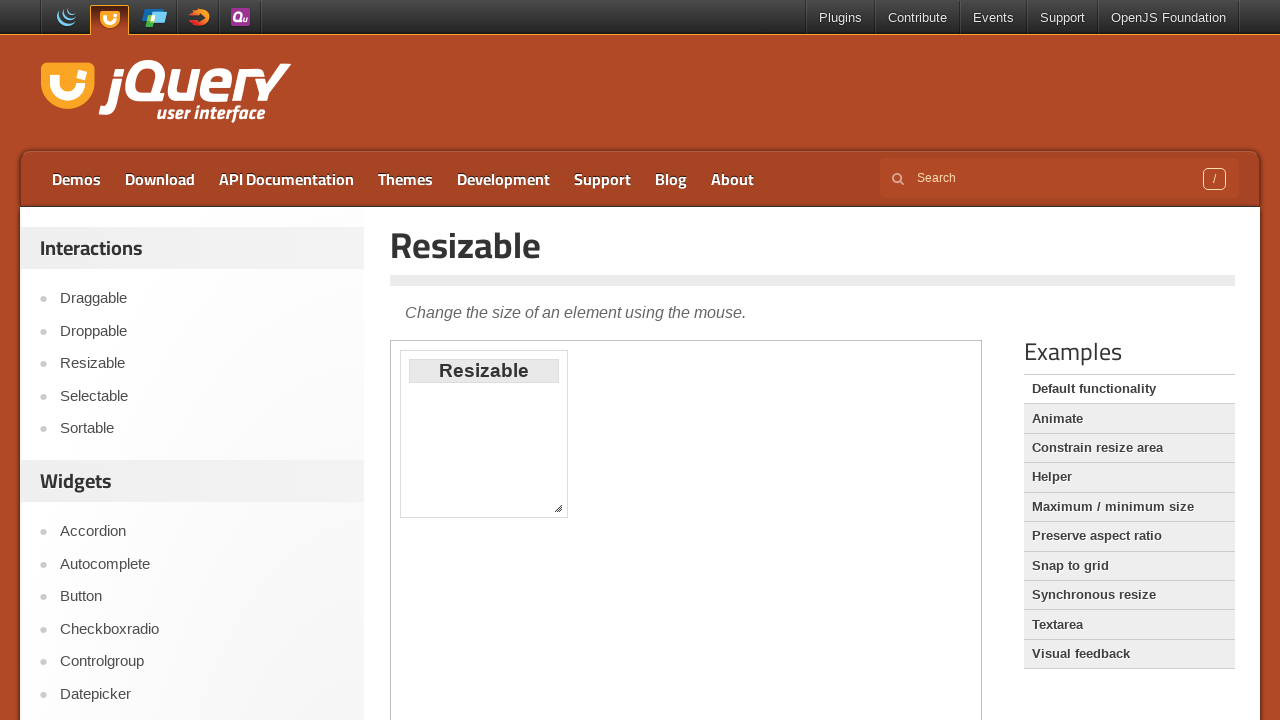

Located the resize handle element (bottom-right corner)
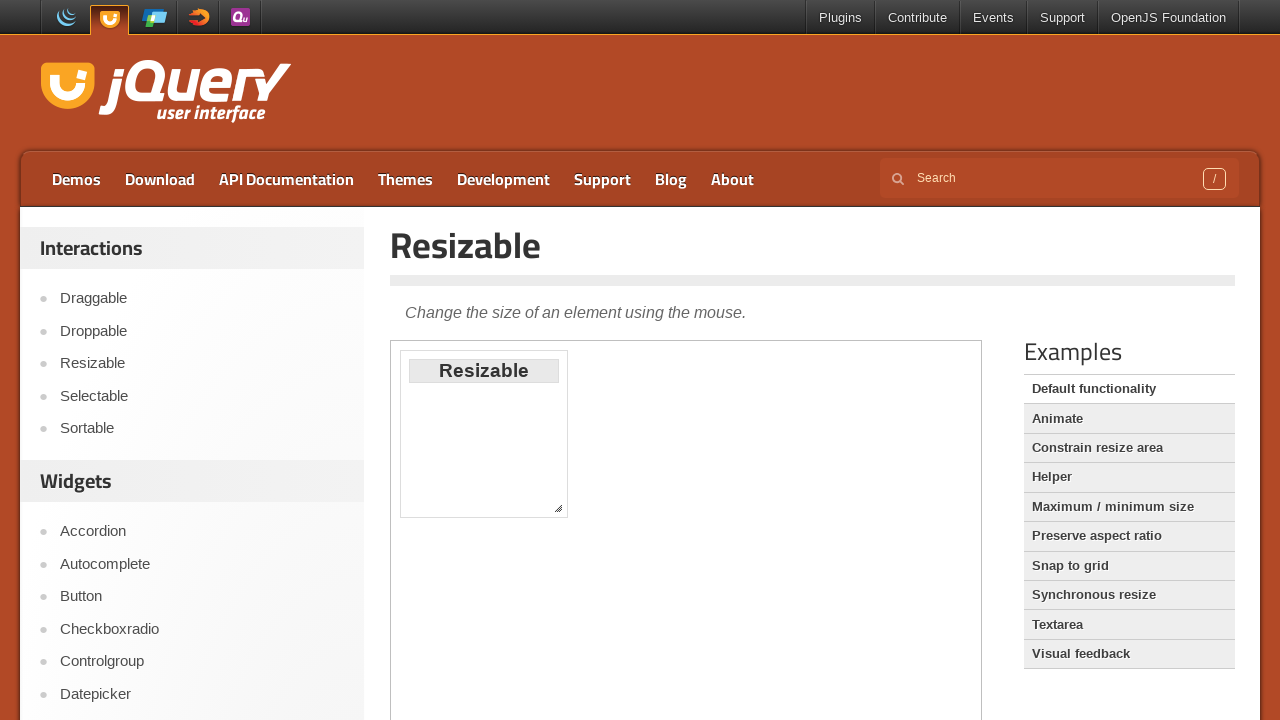

Resize handle is now visible
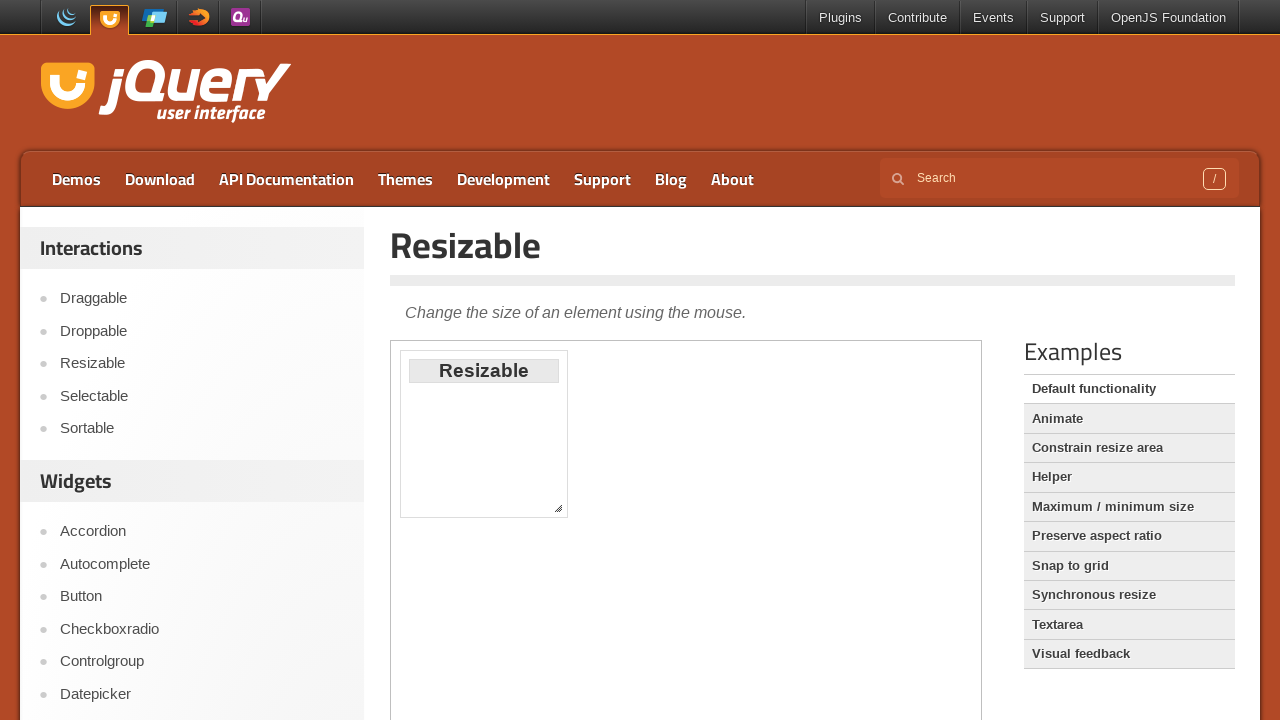

Located the resizable box element
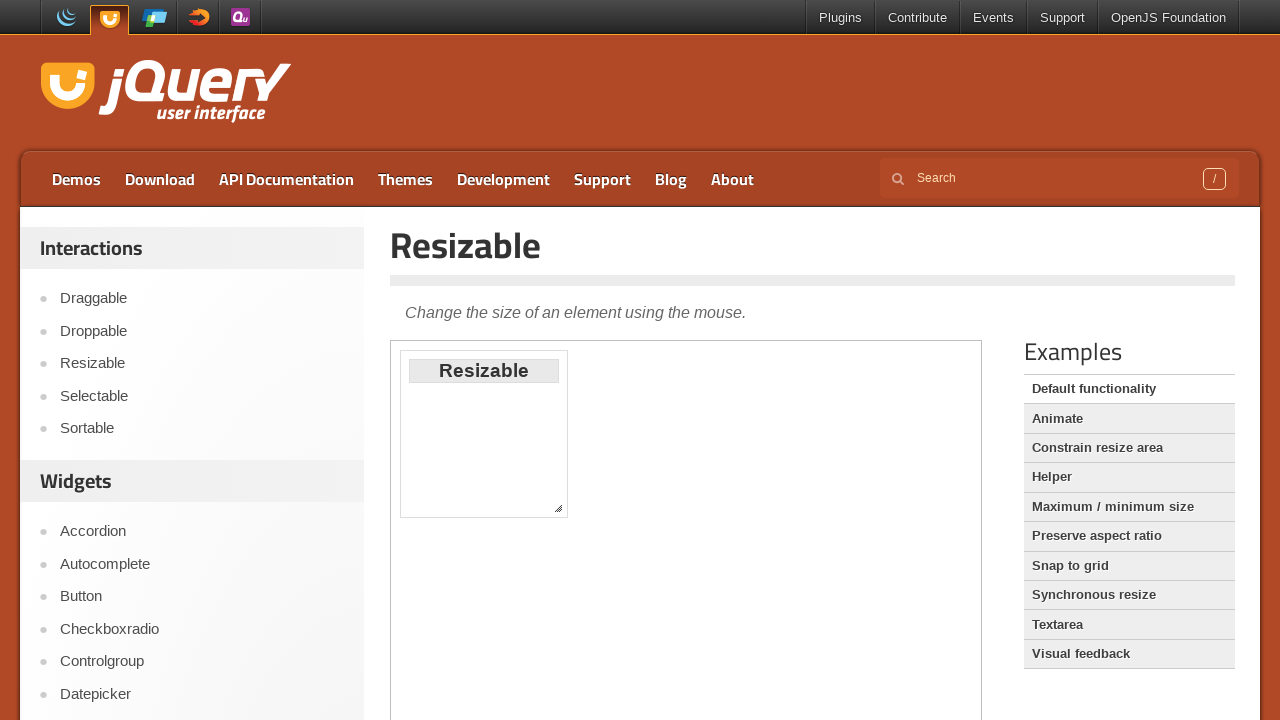

Retrieved bounding box of the resize handle
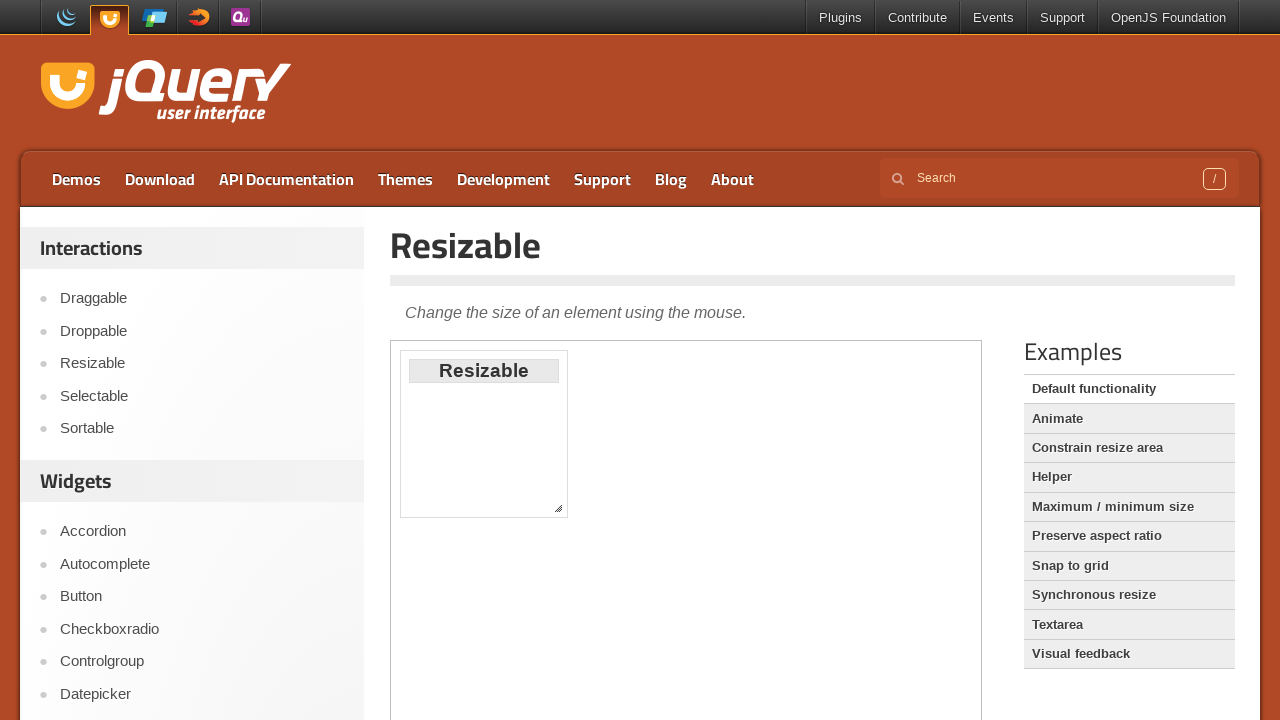

Moved mouse to the center of the resize handle at (558, 508)
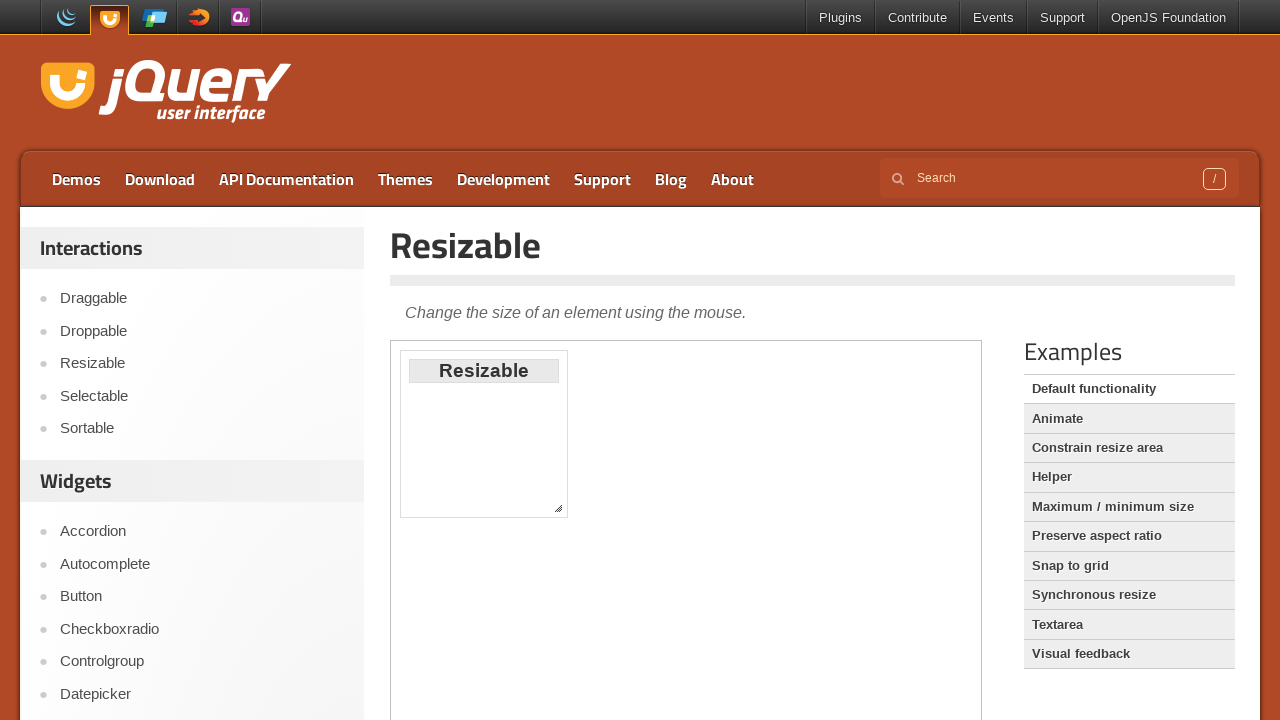

Mouse button pressed down on the resize handle at (558, 508)
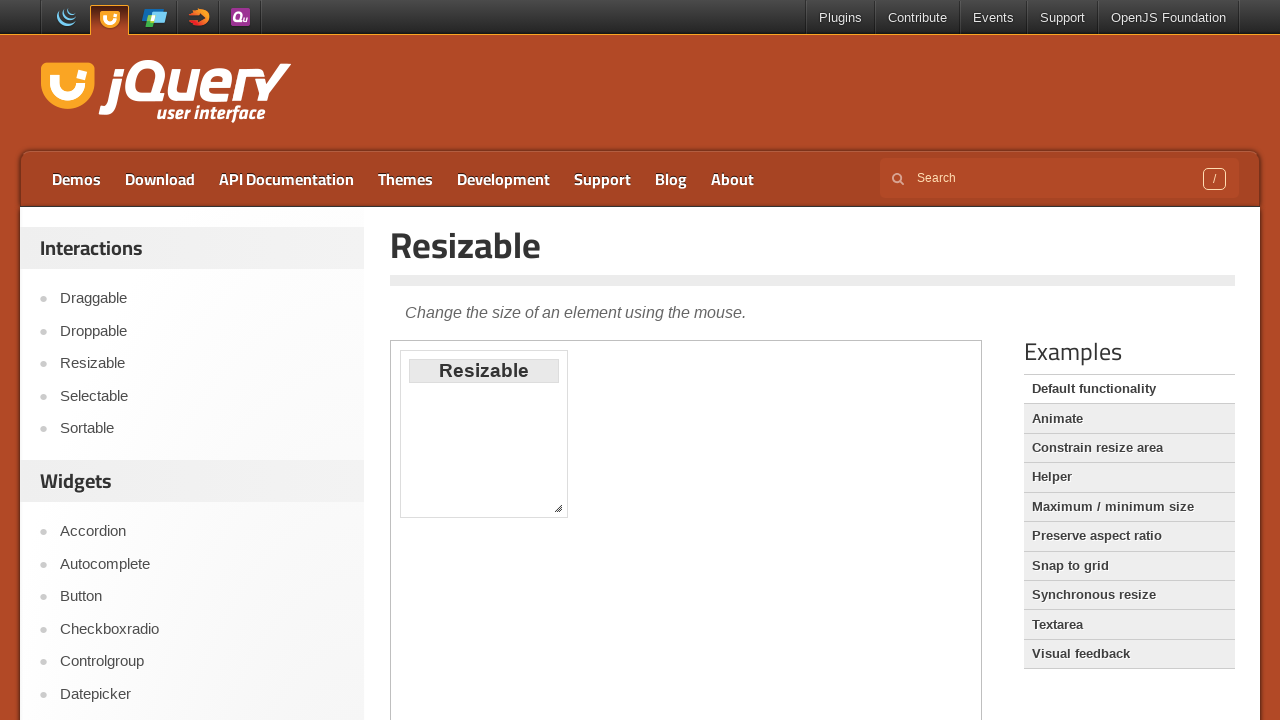

Dragged the resize handle 100 pixels right and down at (650, 600)
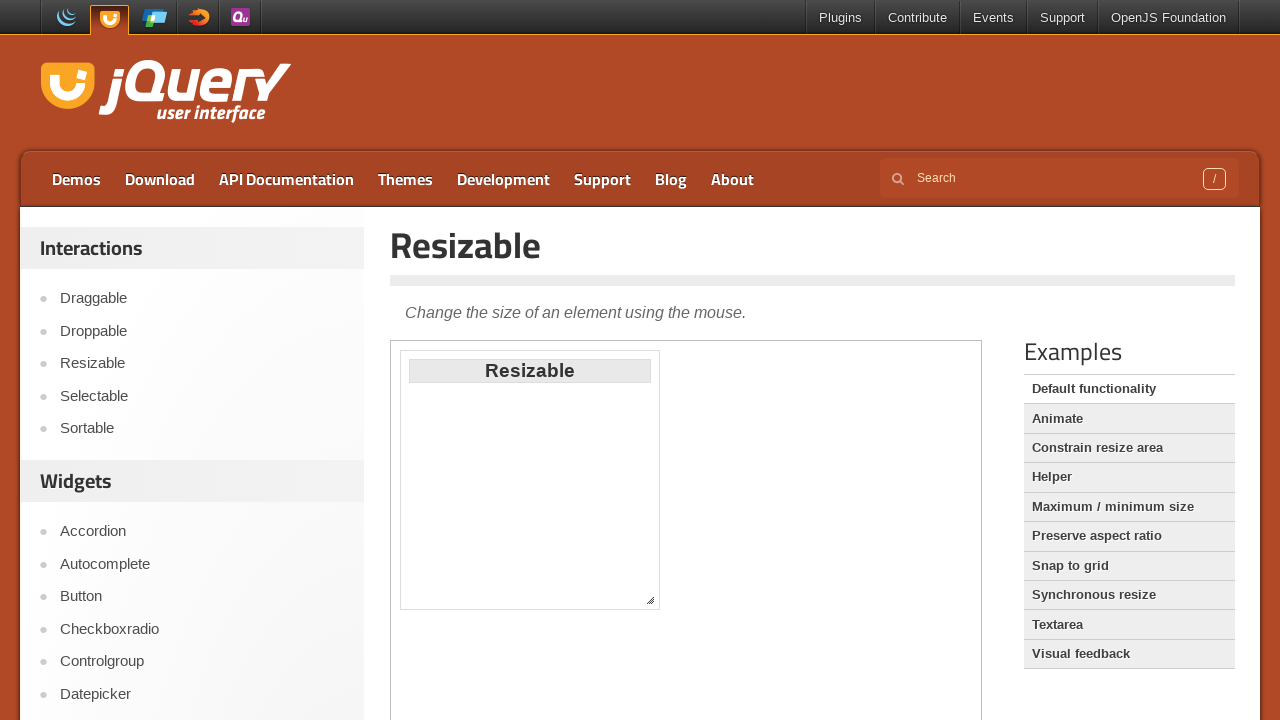

Mouse button released after drag - resizable widget resized at (650, 600)
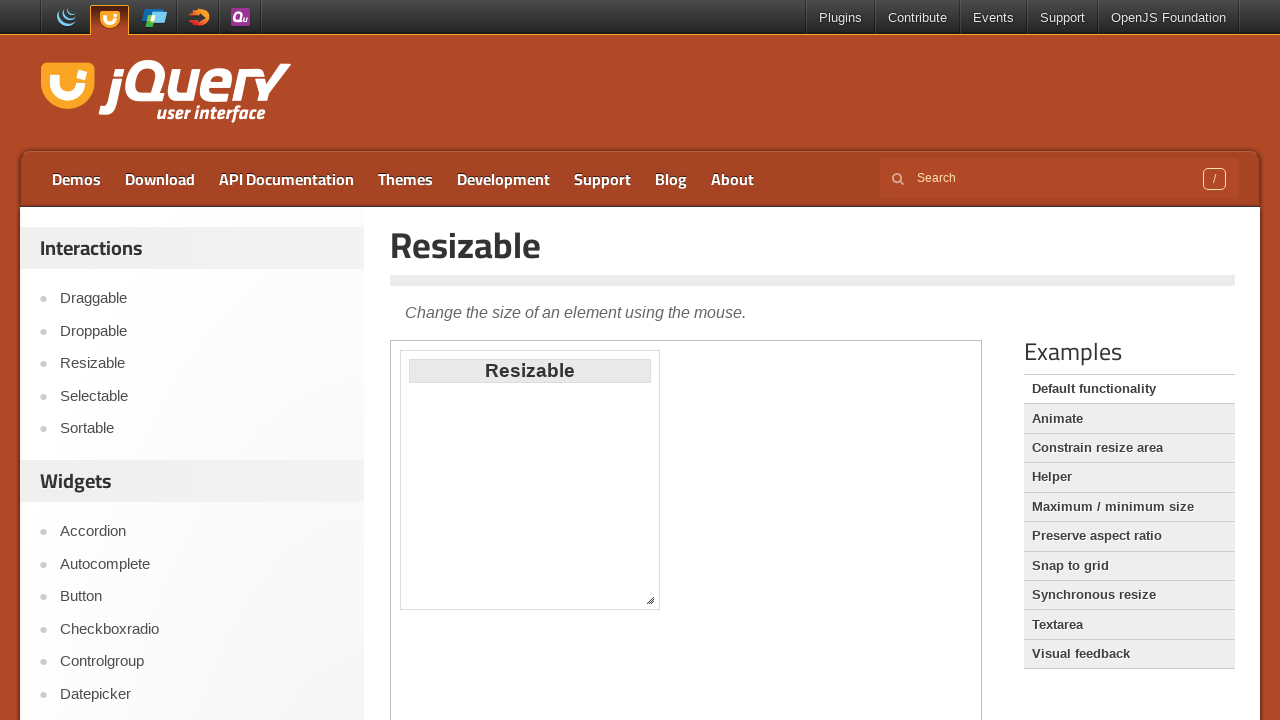

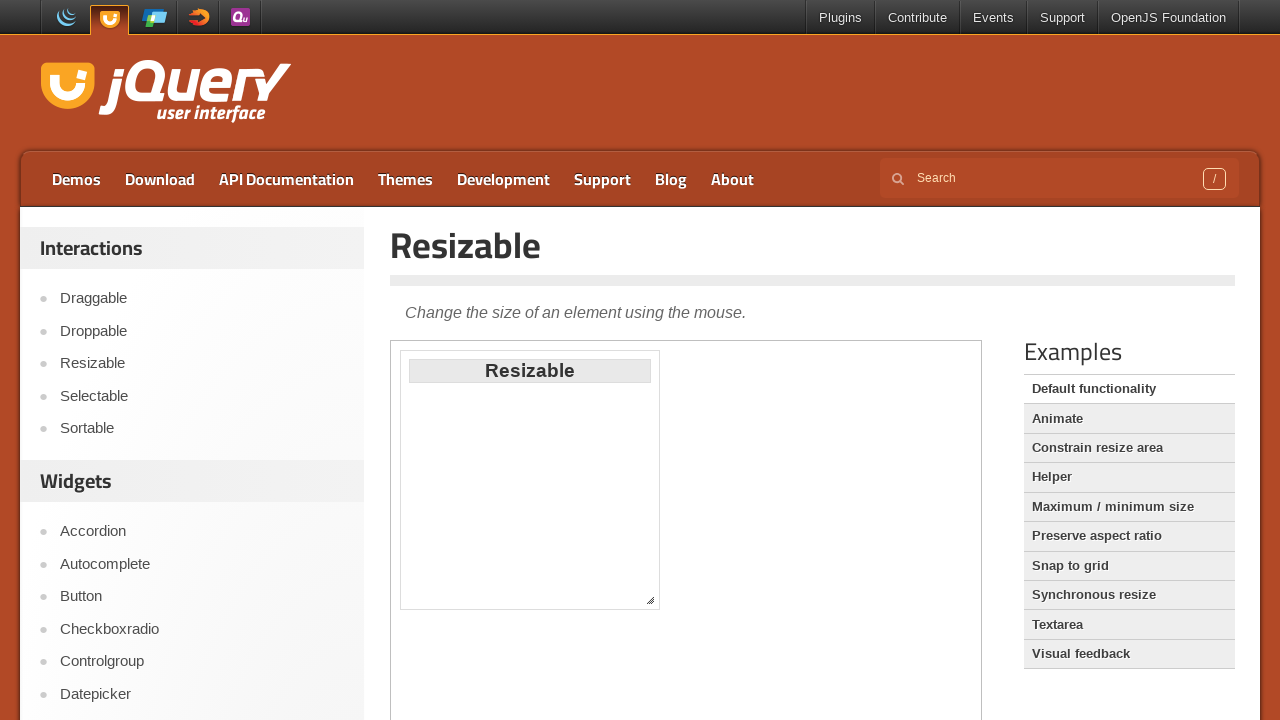